Tests that UI elements (logo image, search box) are displayed on the page, then performs a search for "macbook" by filling the search field and clicking the search button.

Starting URL: https://naveenautomationlabs.com/opencart/index.php?route=account/login

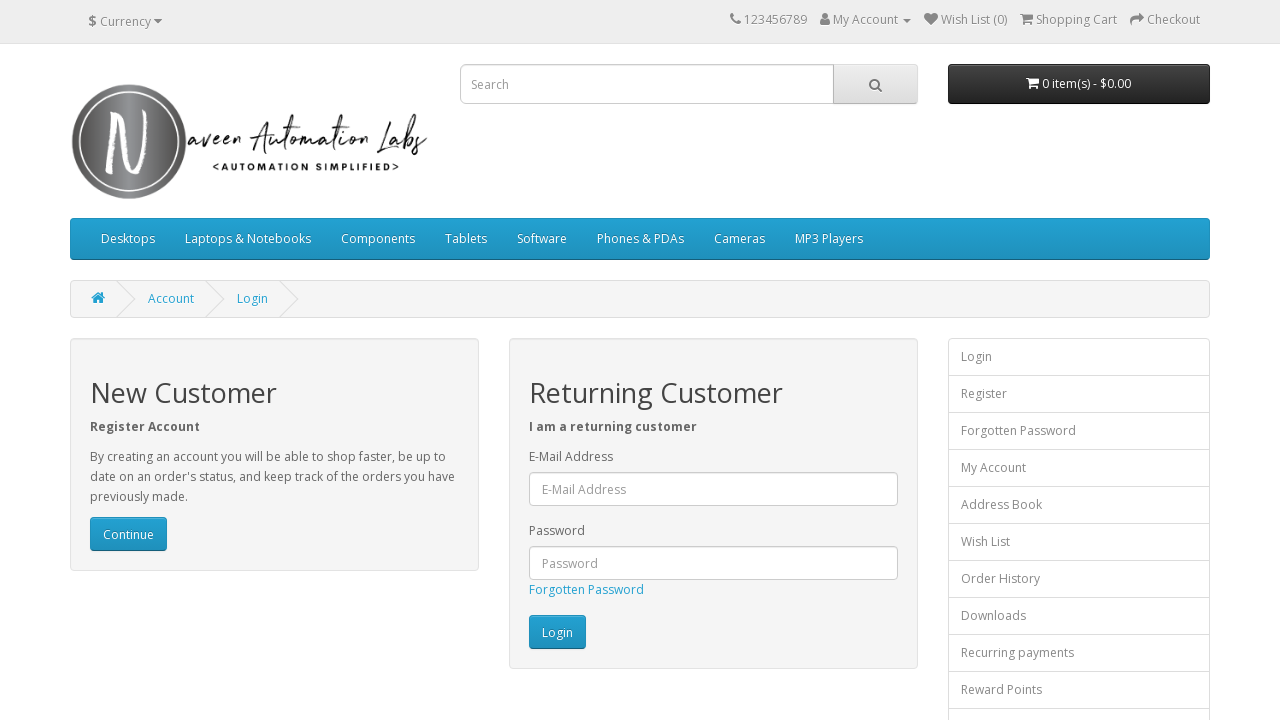

Waited for logo image element to load
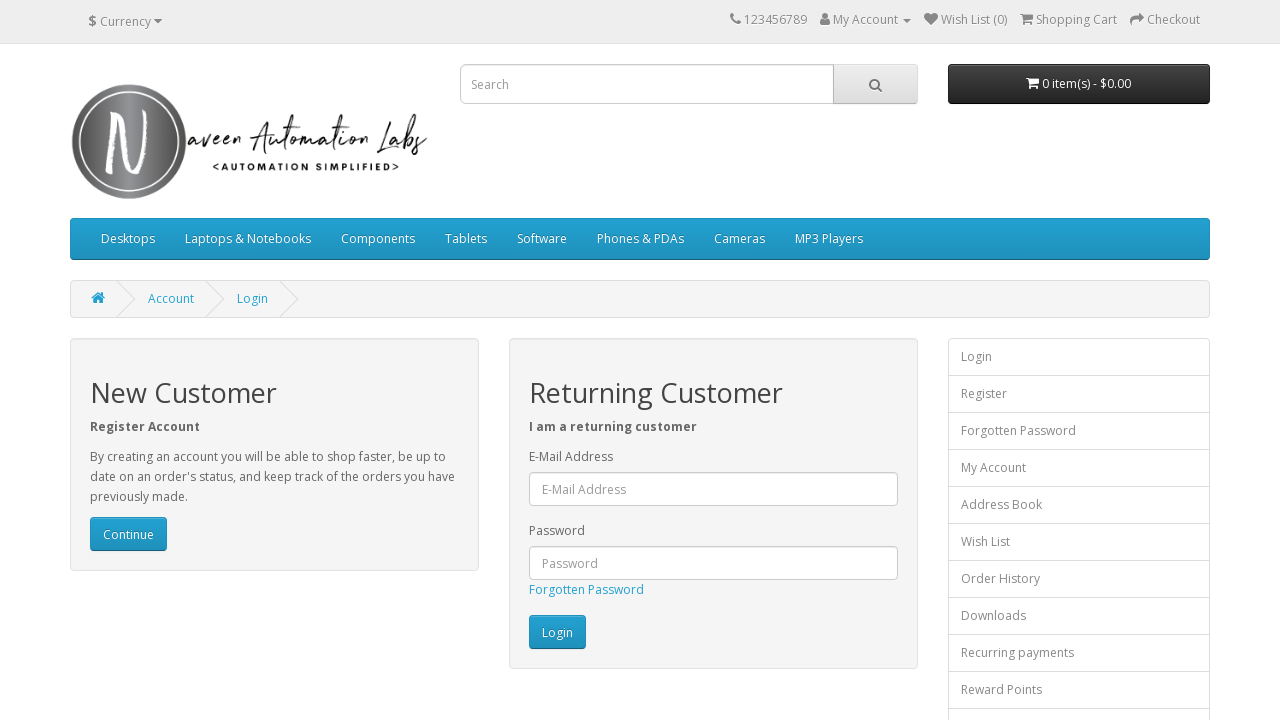

Verified logo image is visible
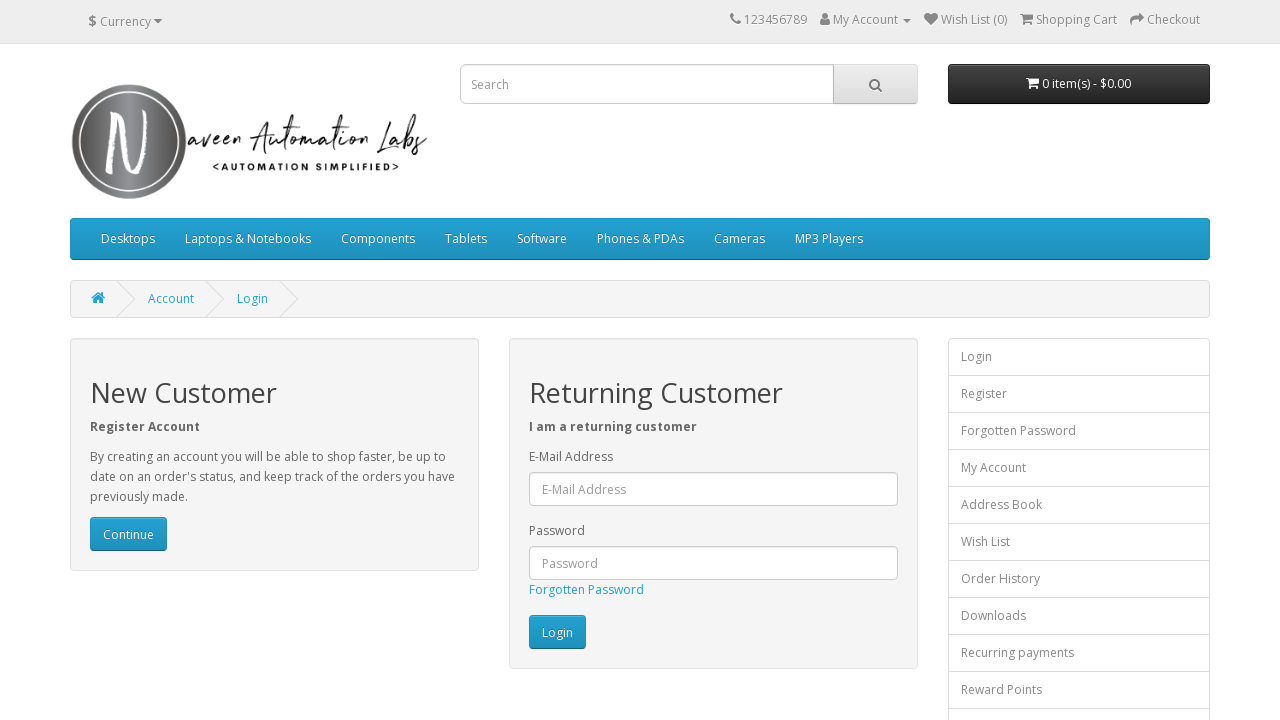

Verified search box is visible
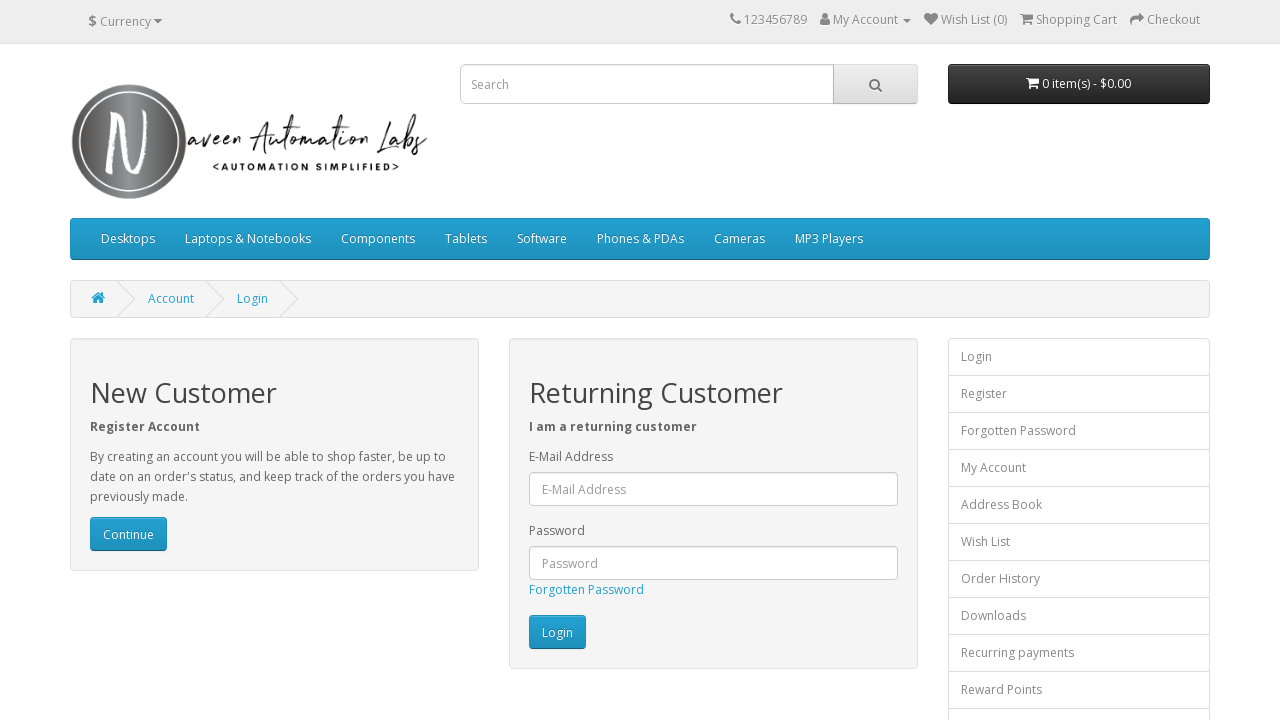

Filled search box with 'macbook' on input[name='search']
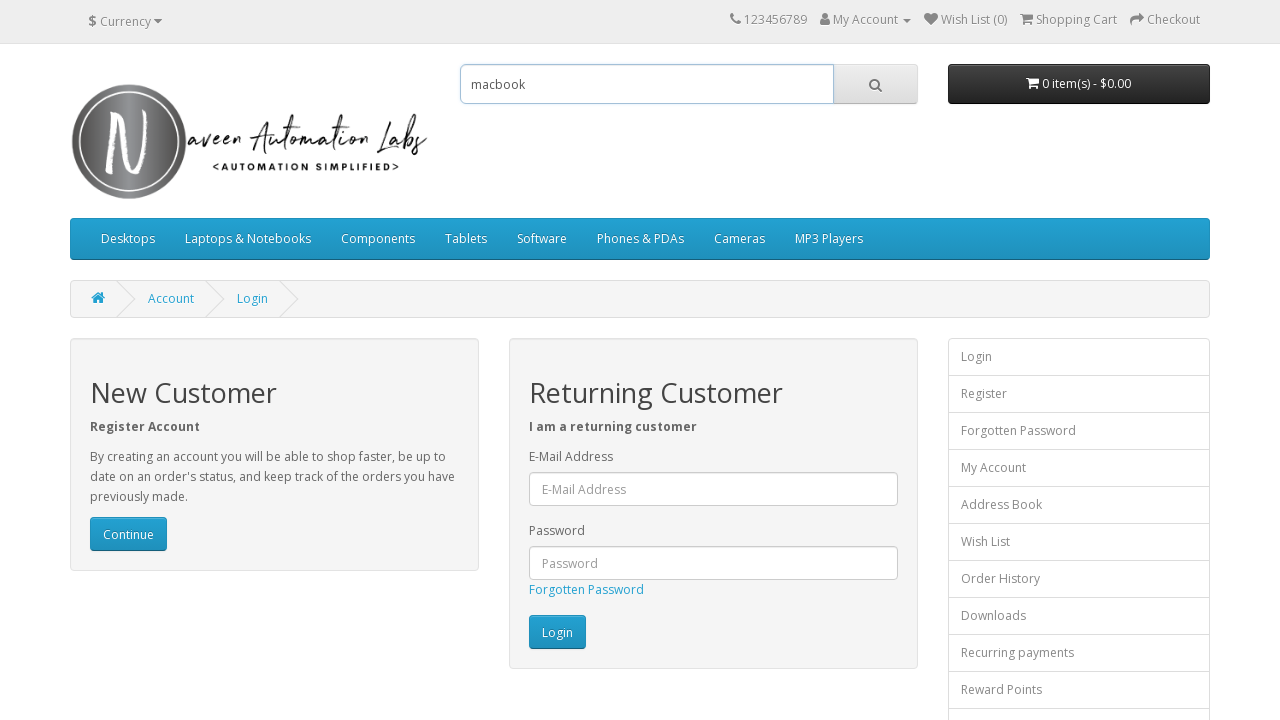

Clicked search button to search for 'macbook' at (875, 84) on #search > span > button
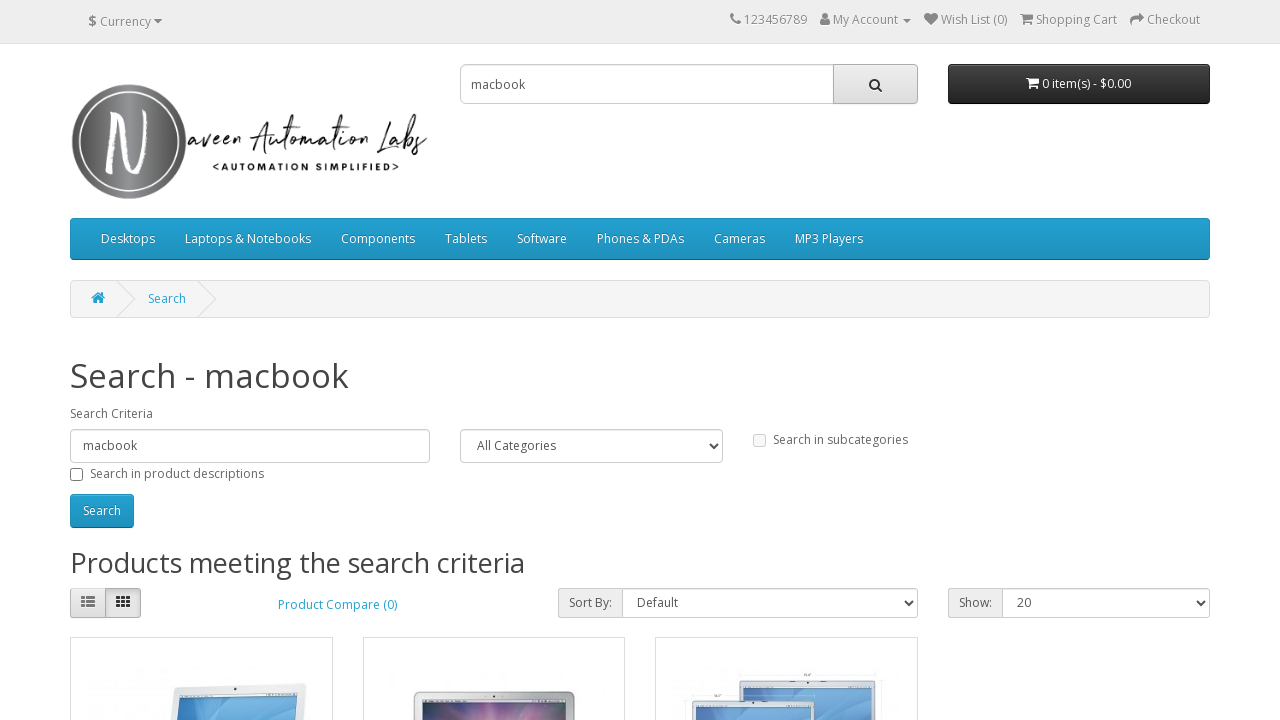

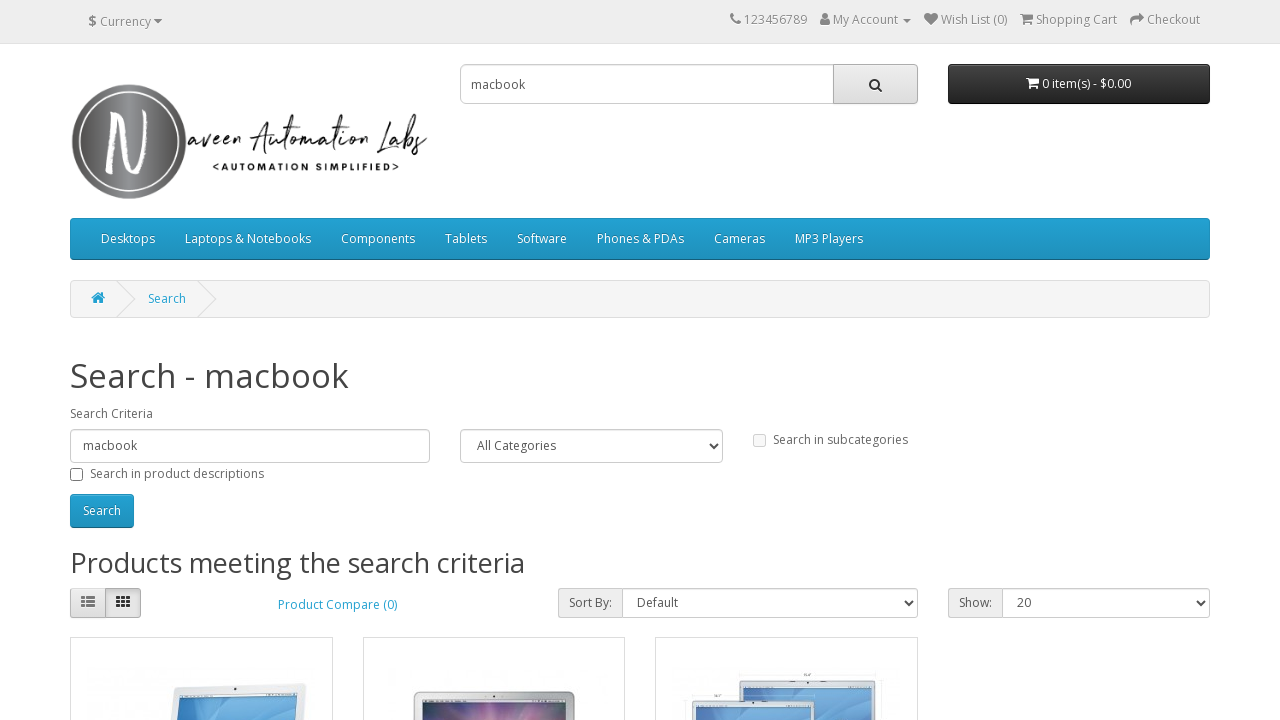